Navigates to a GitHub repository README file and clicks the download raw button to verify the file download functionality

Starting URL: https://github.com/qa-guru/niffler-st4/blob/master/README.md

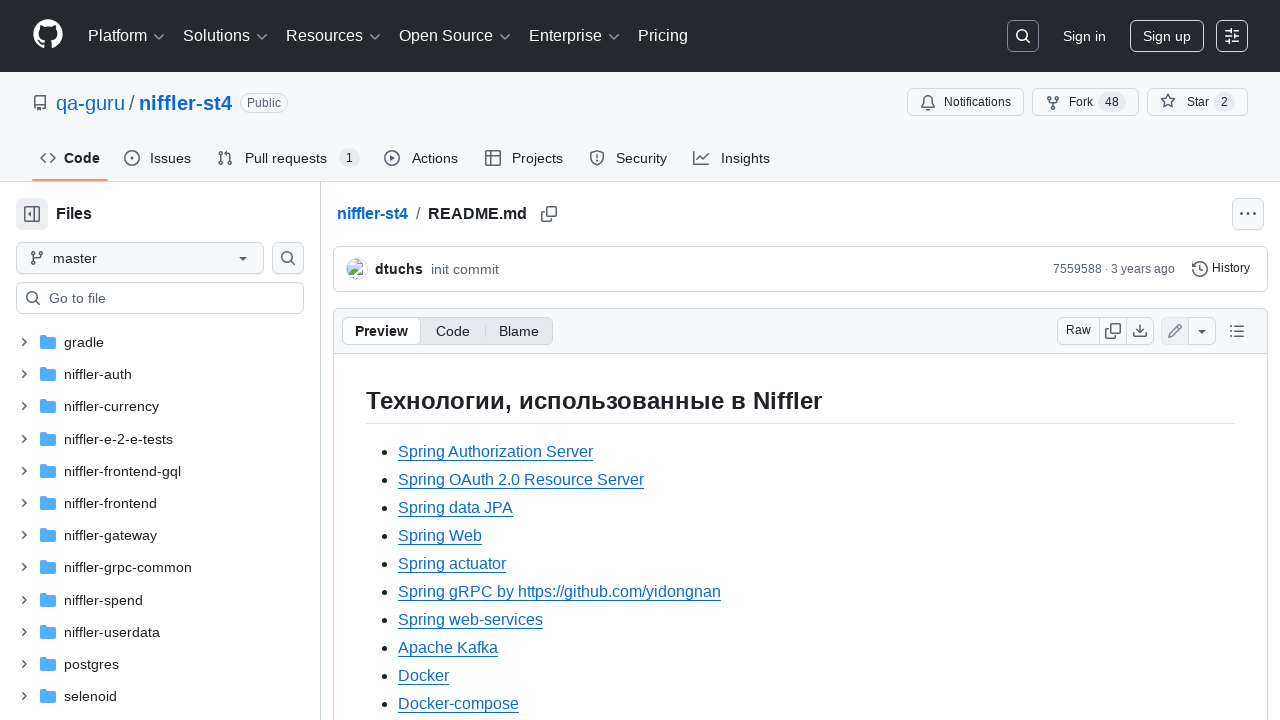

Navigated to GitHub repository README file
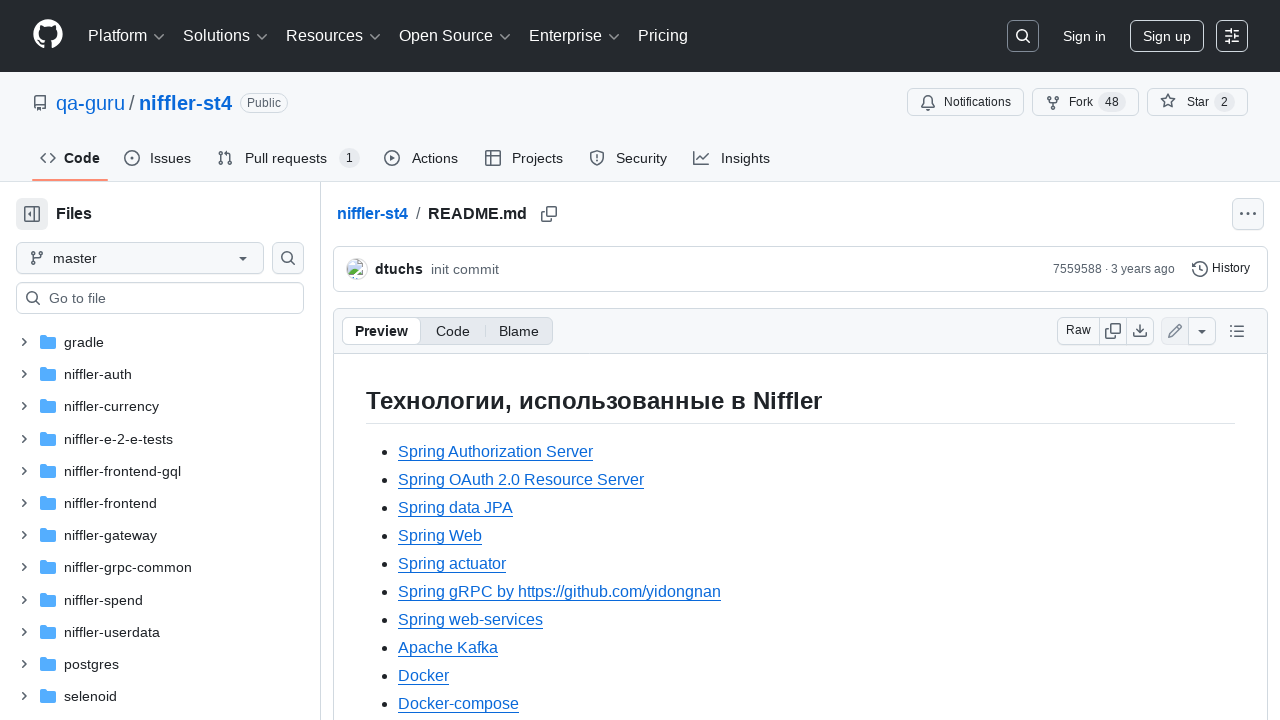

Clicked download raw button to initiate file download at (1140, 331) on [data-testid='download-raw-button']
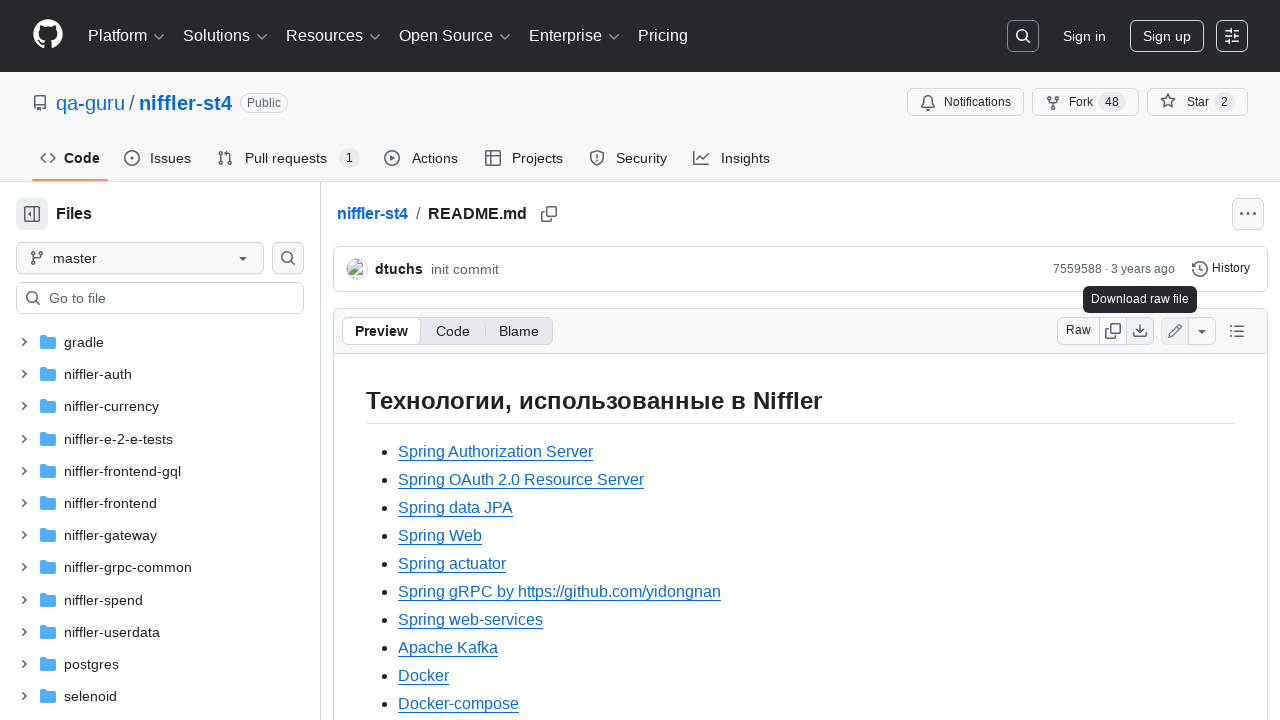

Waited for file download to complete
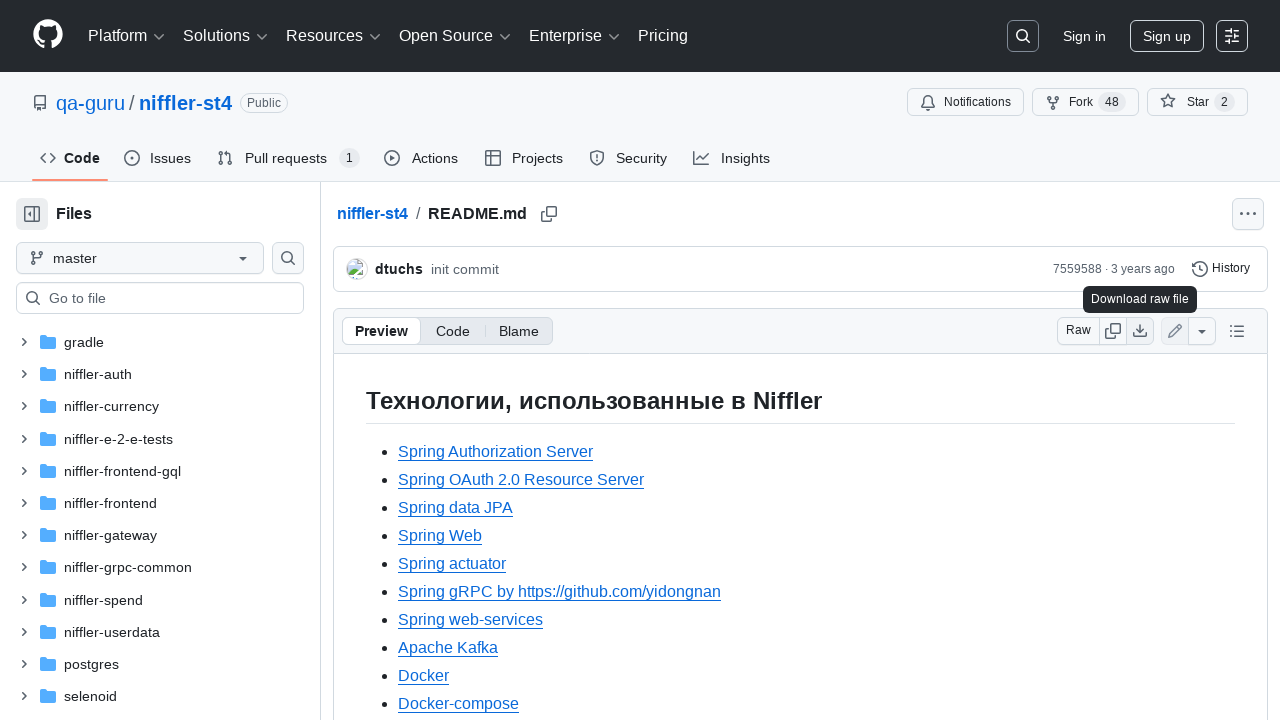

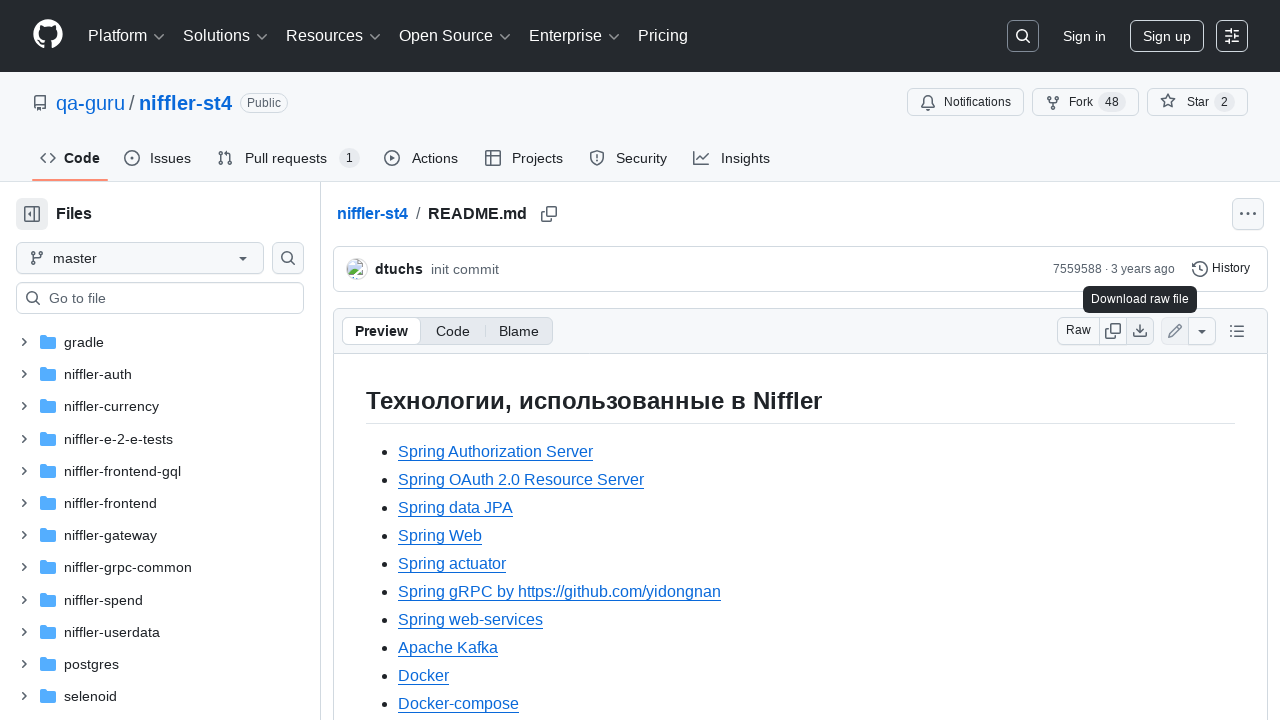